Tests right-click context menu functionality by right-clicking a button, selecting the "Copy" option from the context menu, and accepting the resulting alert dialog

Starting URL: http://swisnl.github.io/jQuery-contextMenu/demo.html

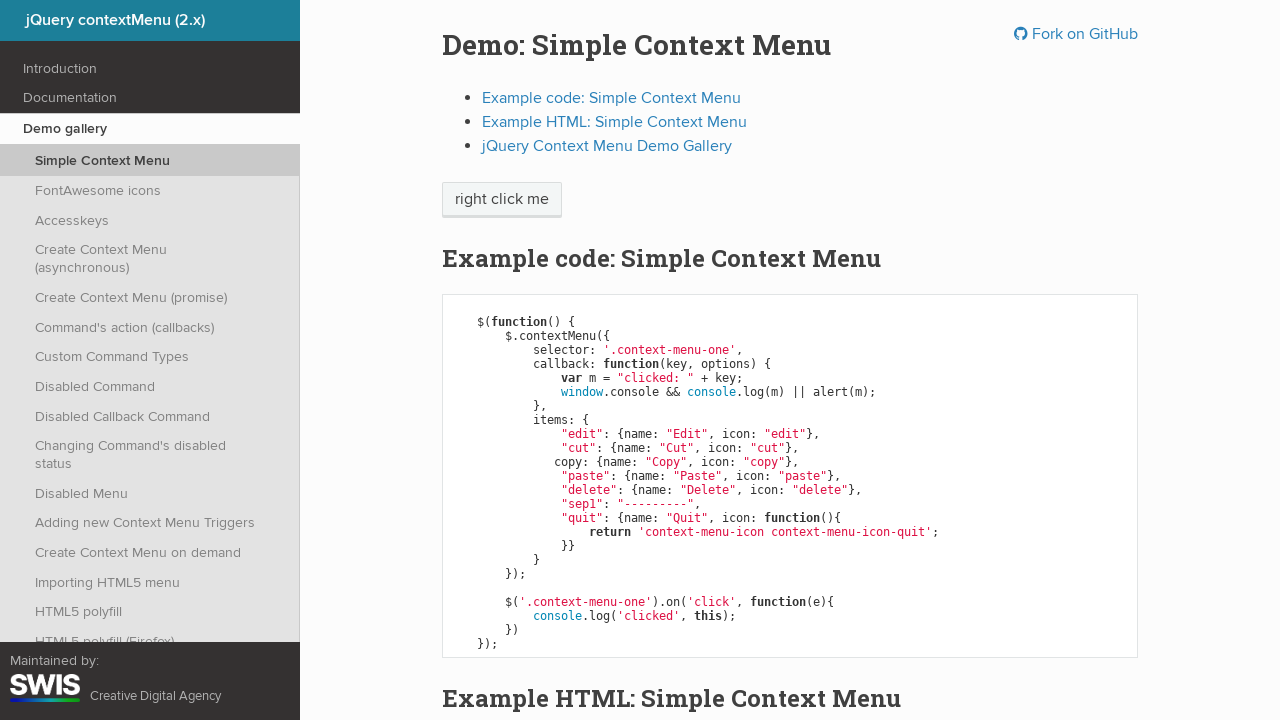

Right-clicked on context menu button at (502, 200) on span.context-menu-one.btn.btn-neutral
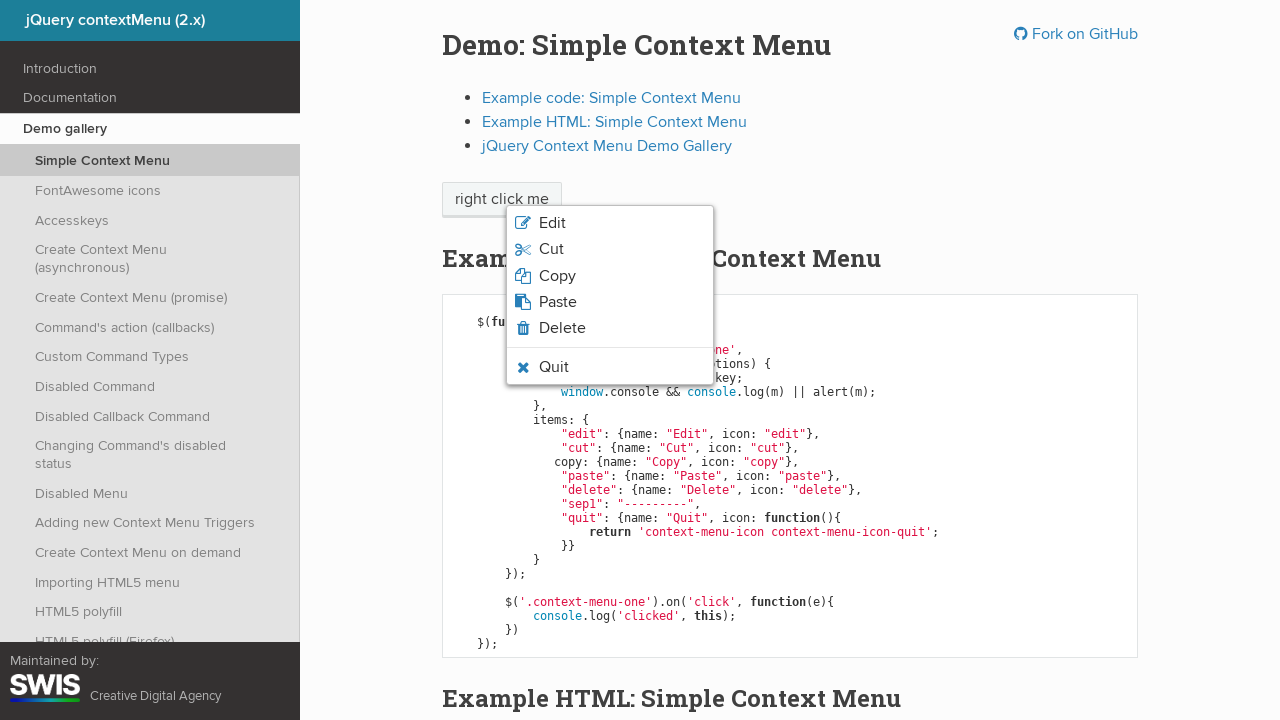

Clicked 'Copy' option from context menu at (557, 276) on xpath=//span[normalize-space()='Copy']
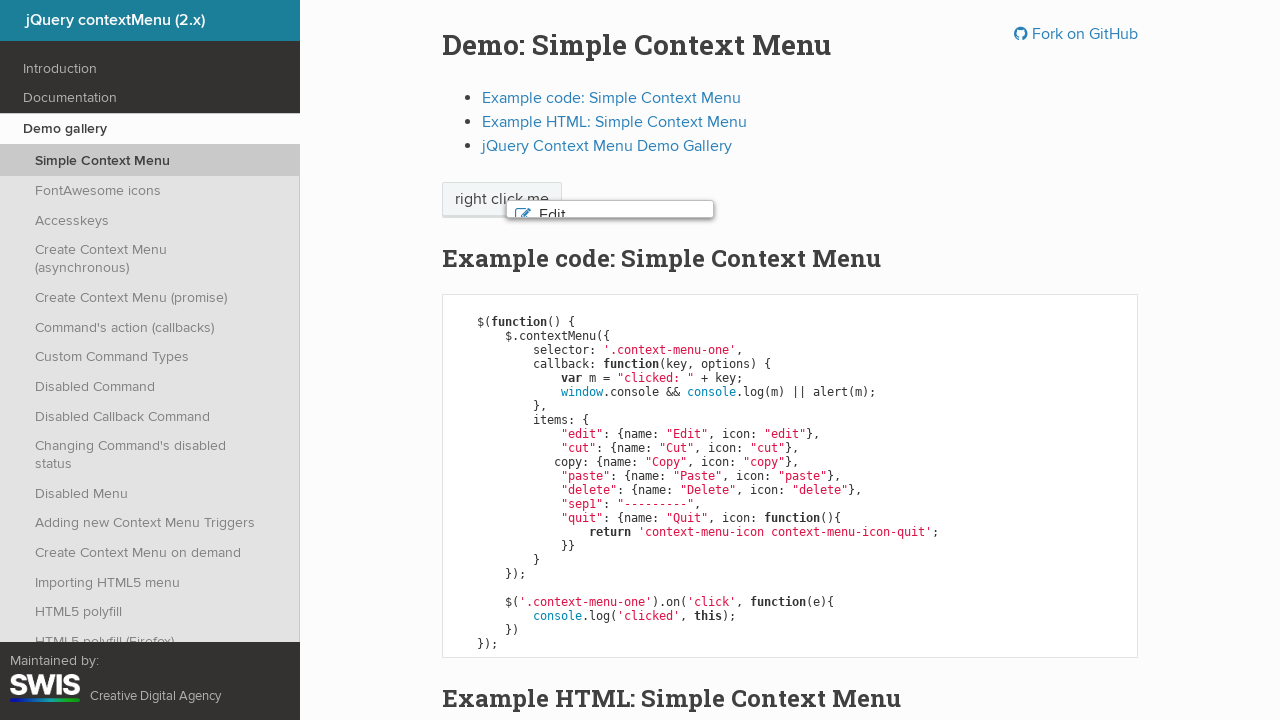

Set up dialog handler to accept alert
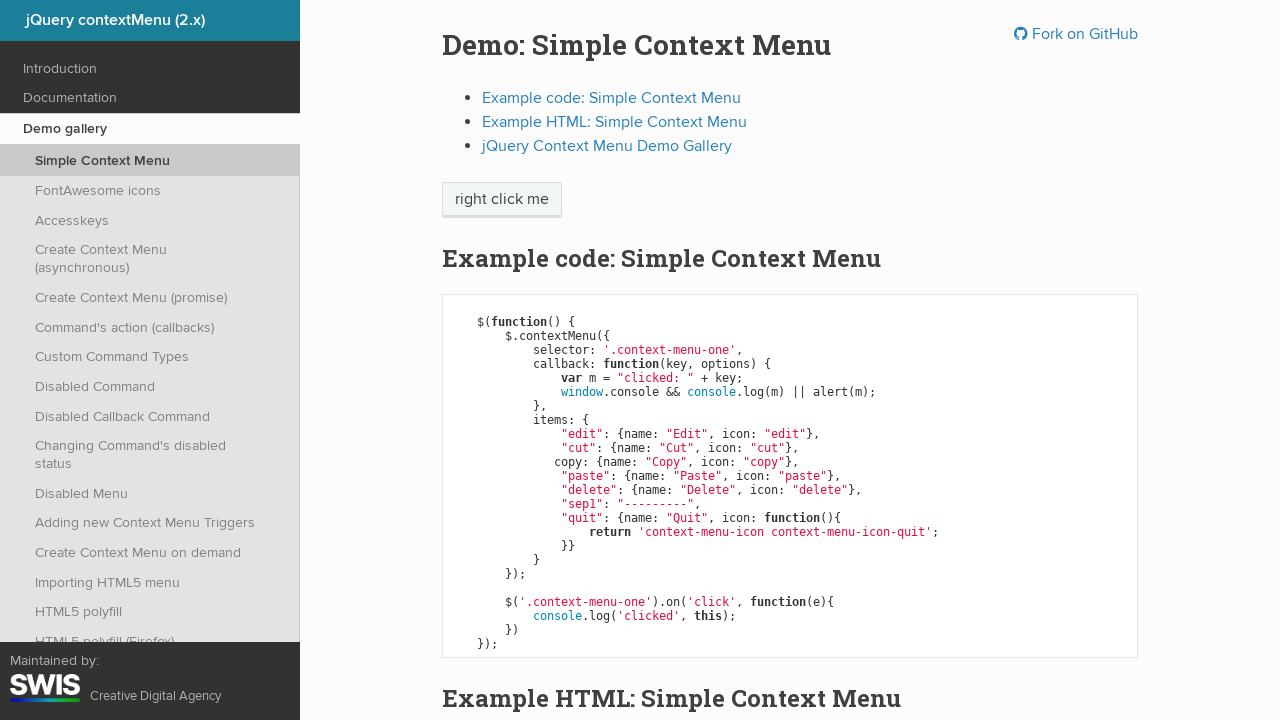

Waited for alert to appear and be handled
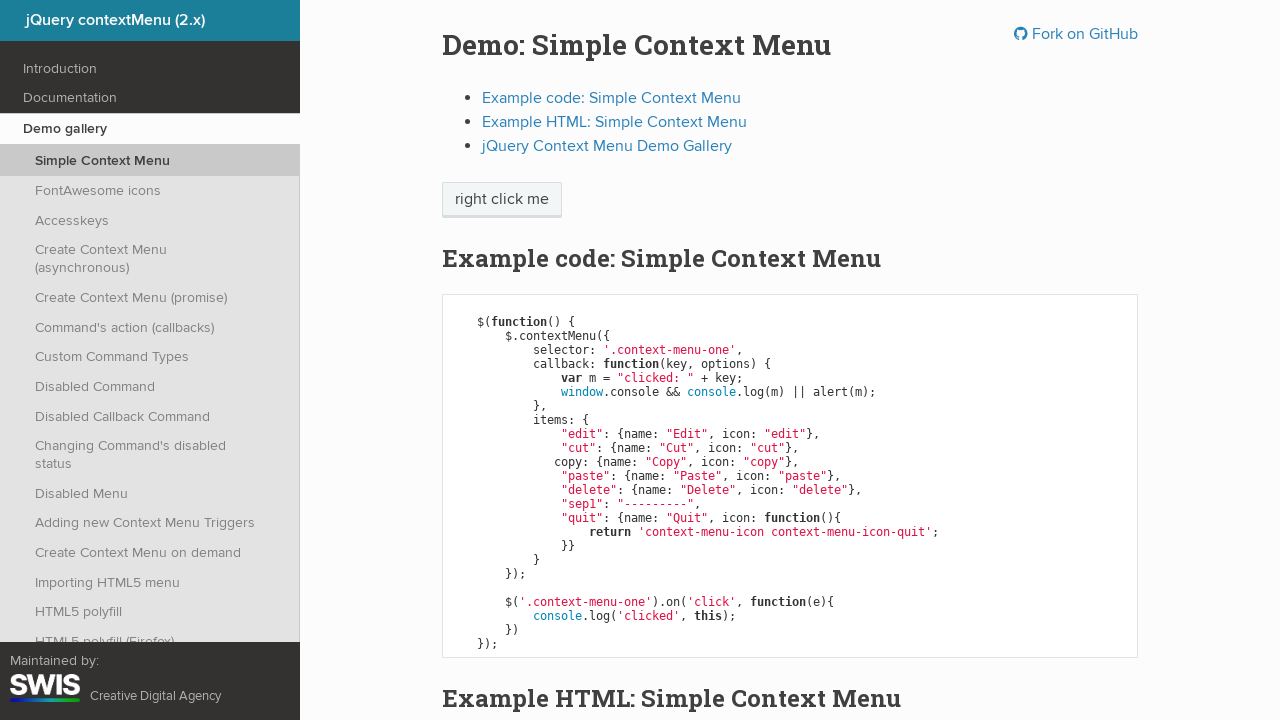

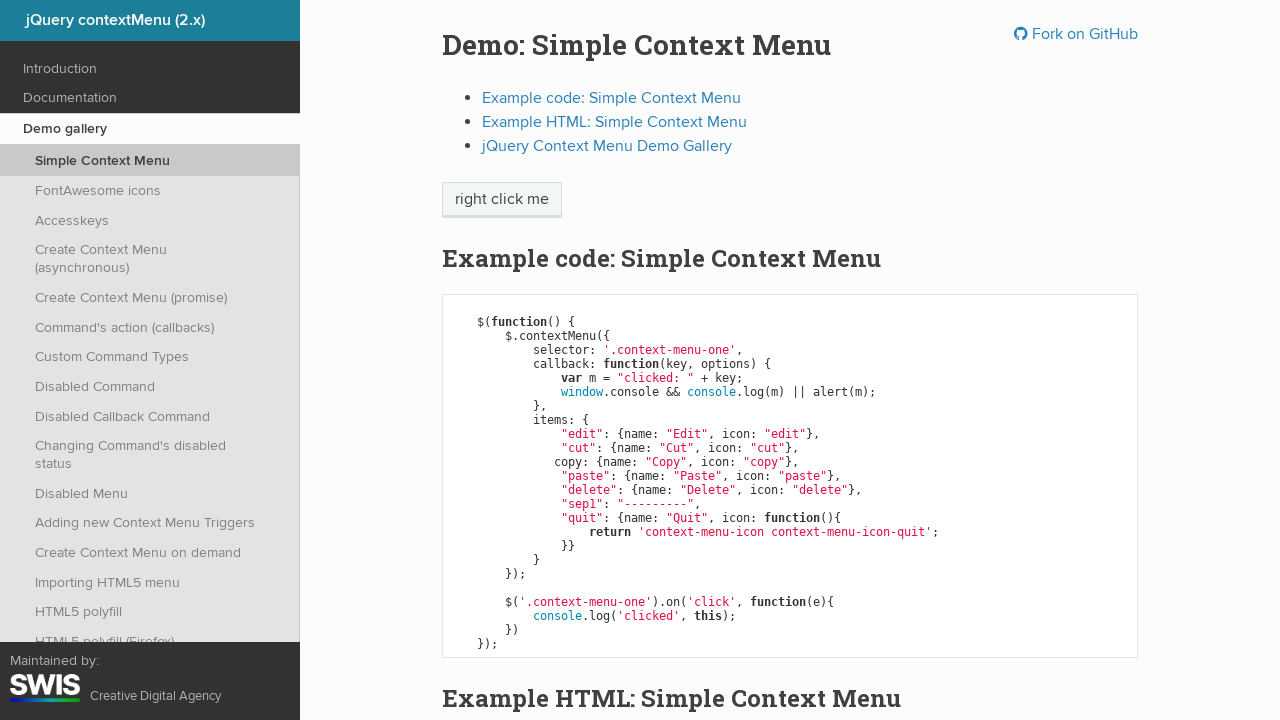